Solves a mathematical captcha by extracting a value from an element attribute, calculating the result, and submitting the form with robot verification checkboxes

Starting URL: https://suninjuly.github.io/get_attribute.html

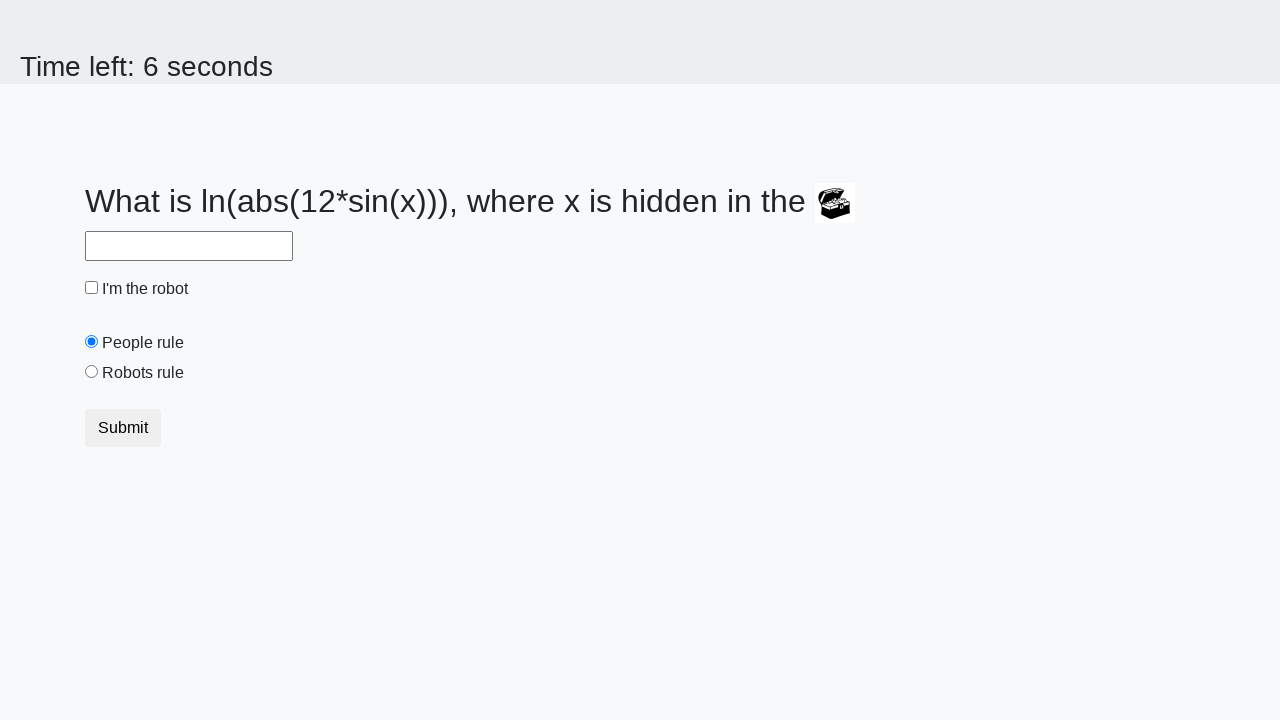

Extracted valuex attribute from treasure element
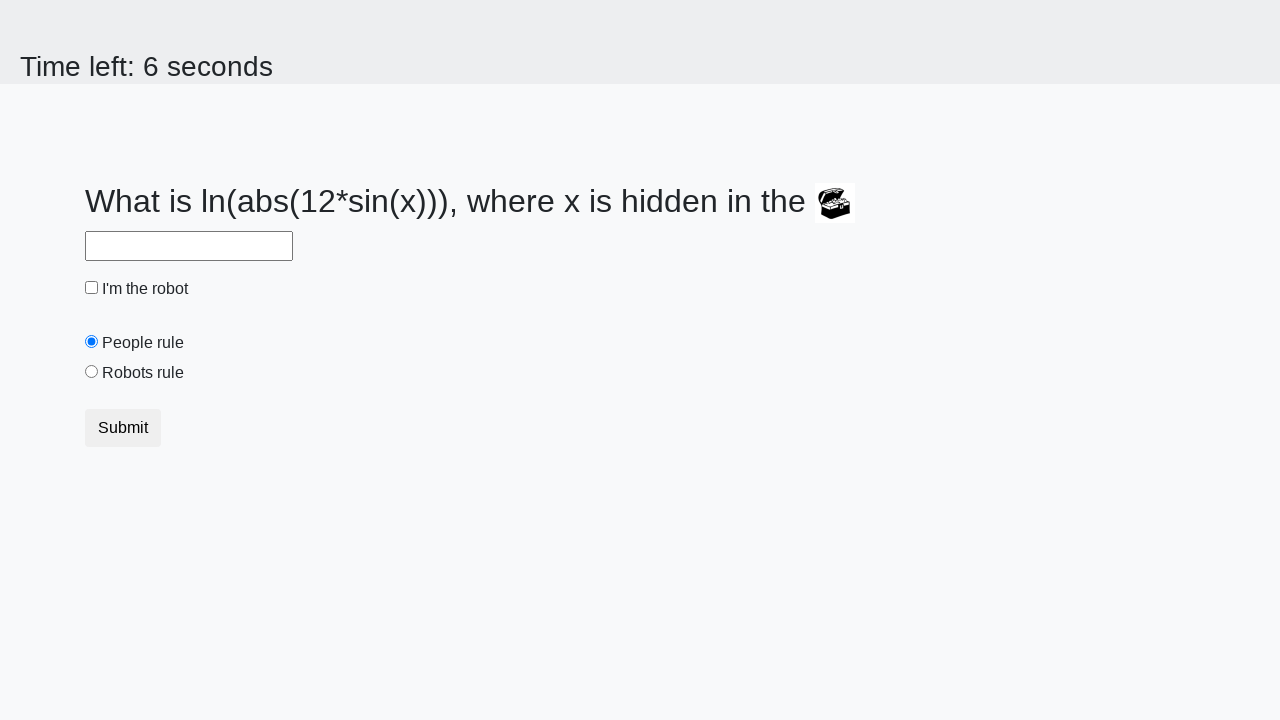

Calculated mathematical result: log(abs(12*sin(x)))
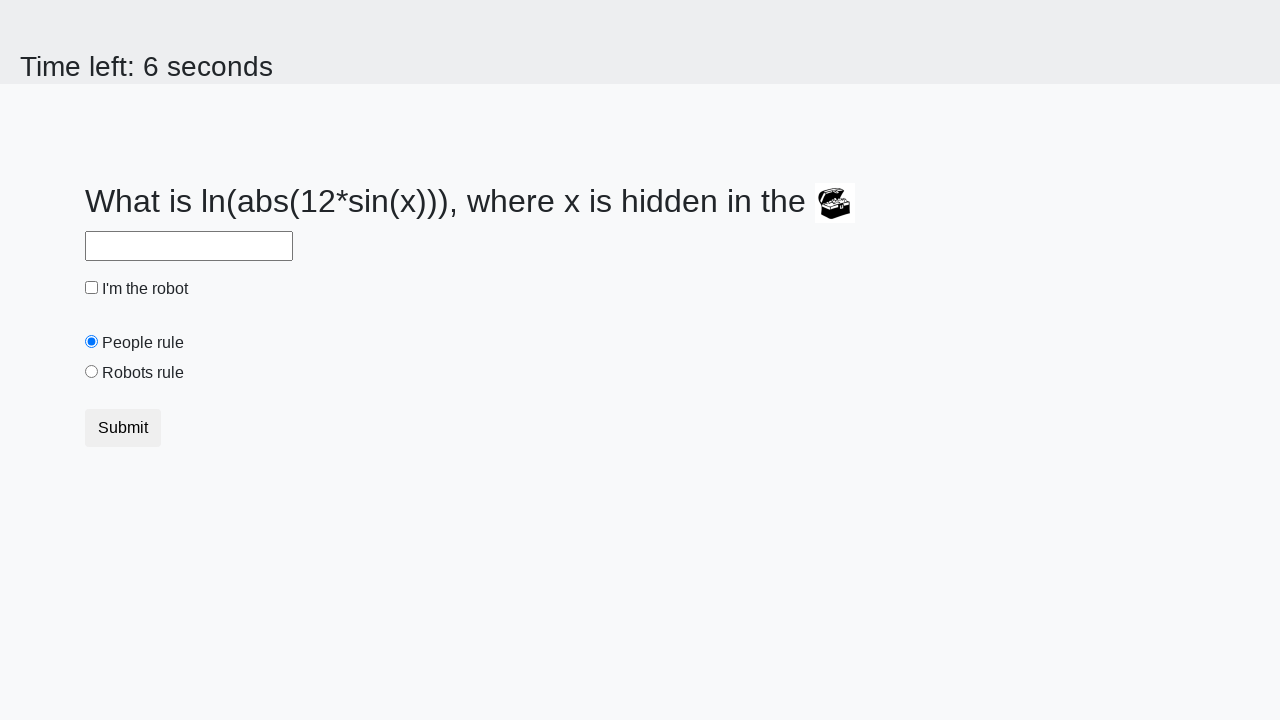

Filled answer field with calculated result on #answer
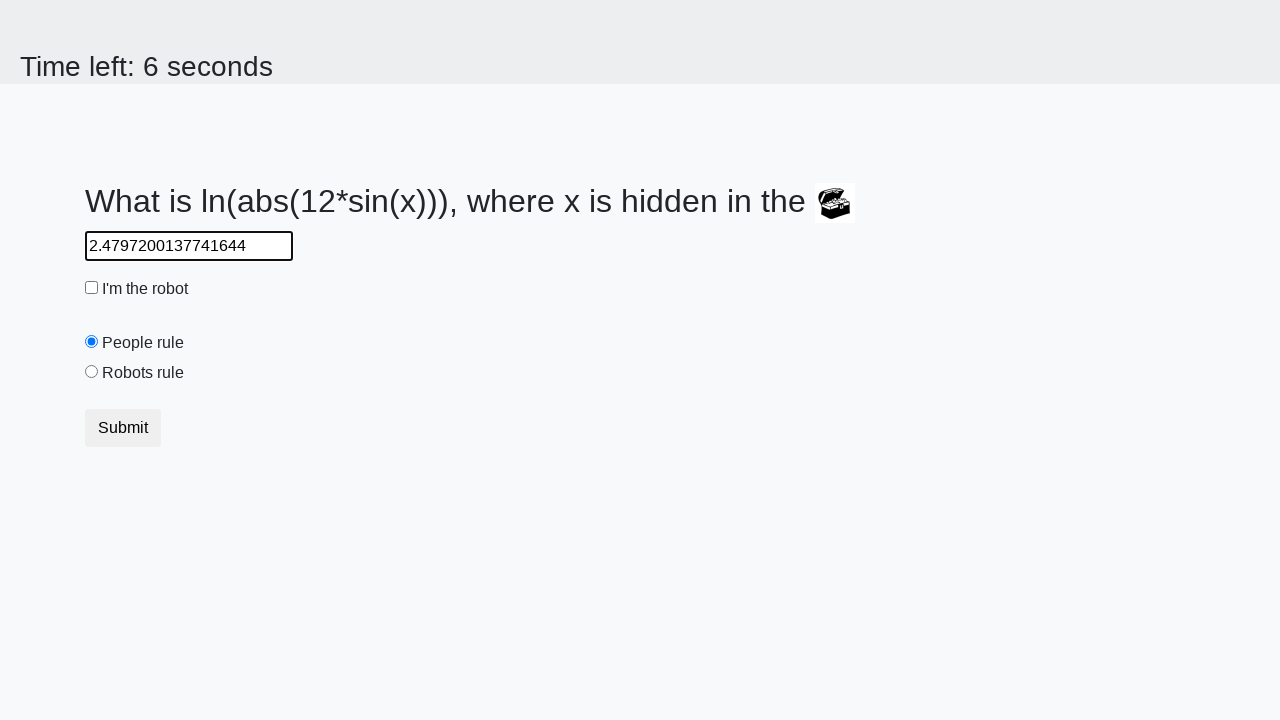

Clicked robot verification checkbox at (92, 288) on #robotCheckbox
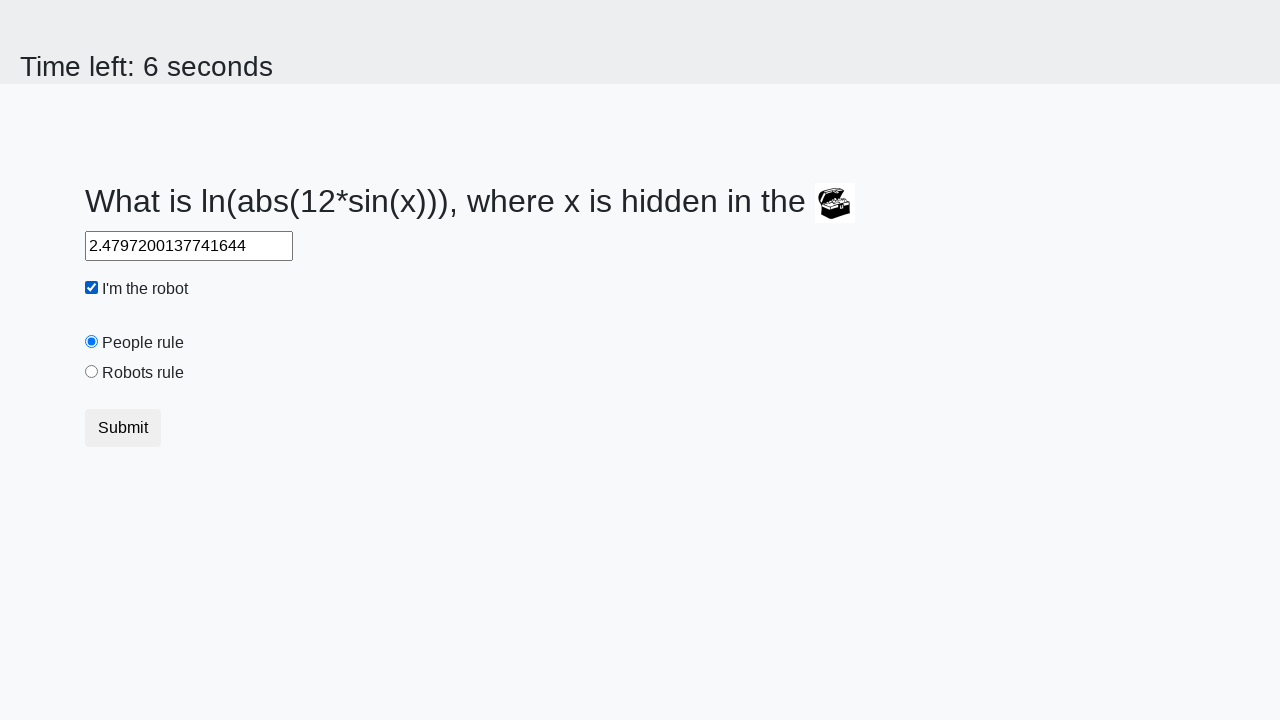

Selected robots radio button at (92, 372) on [value='robots']
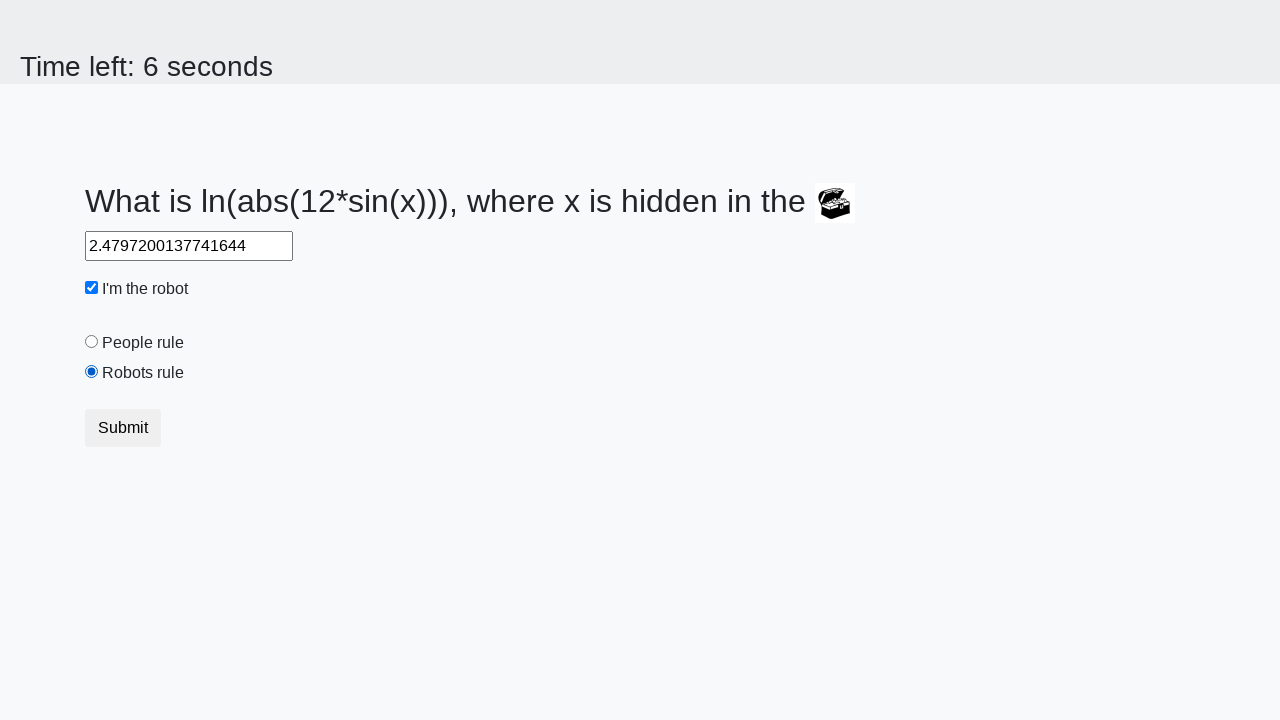

Submitted the form at (123, 428) on button.btn
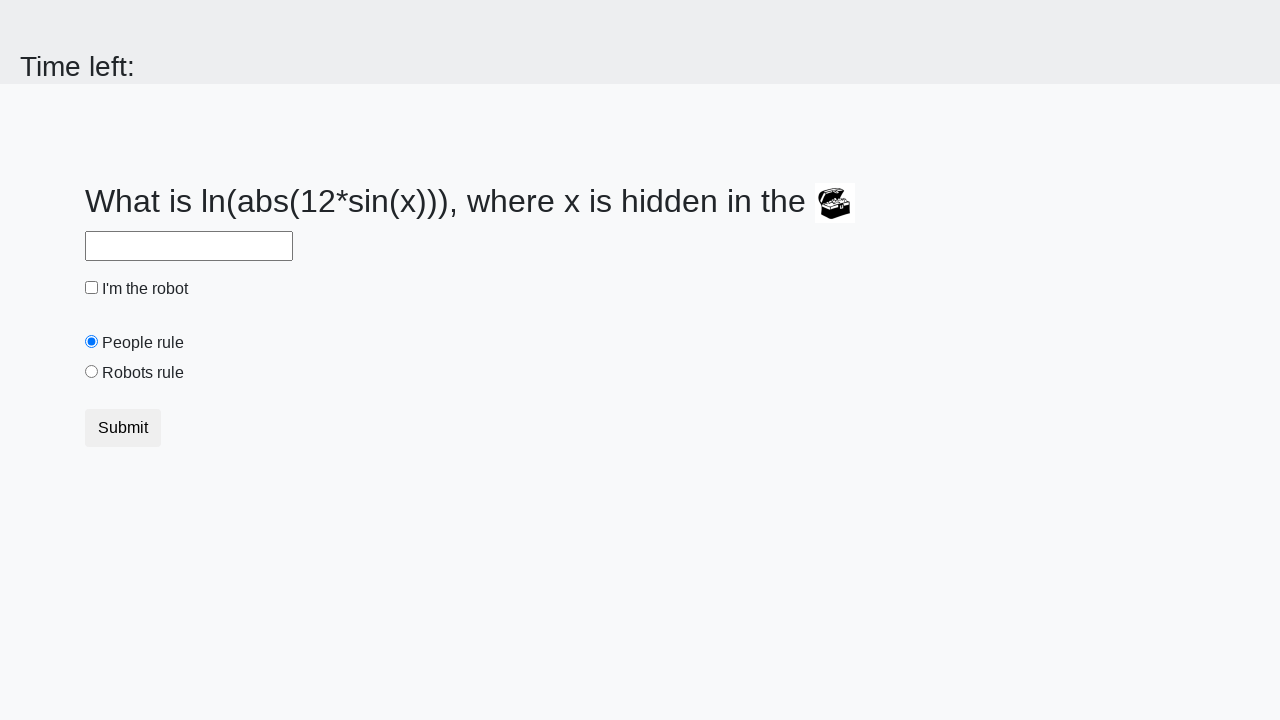

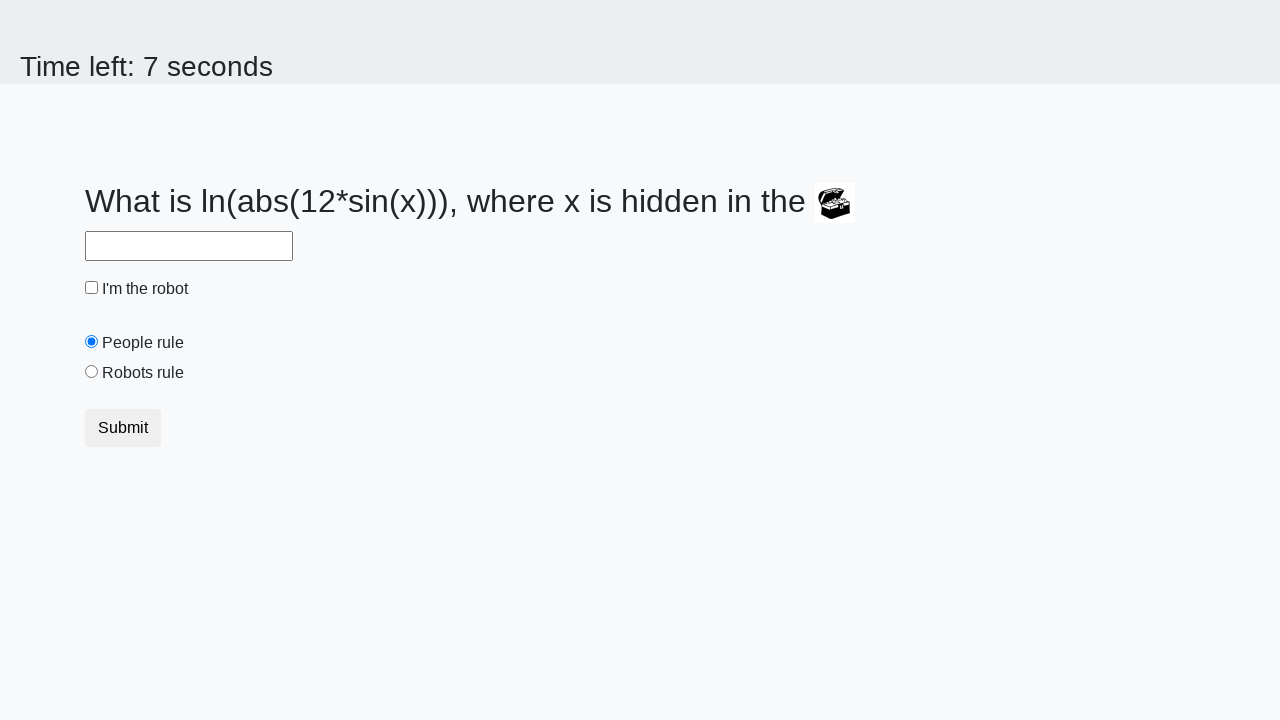